Tests a registration form by filling in required fields (first name, last name, email) and submitting the form, then verifies the success message is displayed.

Starting URL: http://suninjuly.github.io/registration1.html

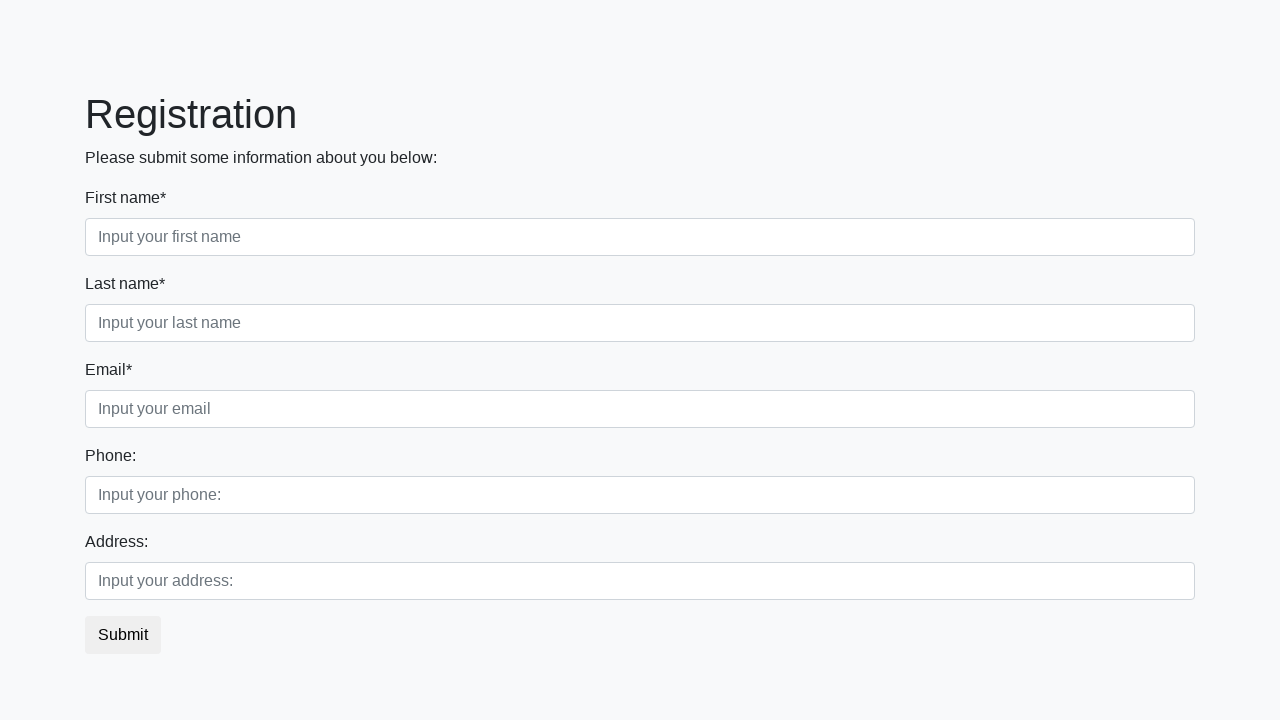

Navigated to registration form page
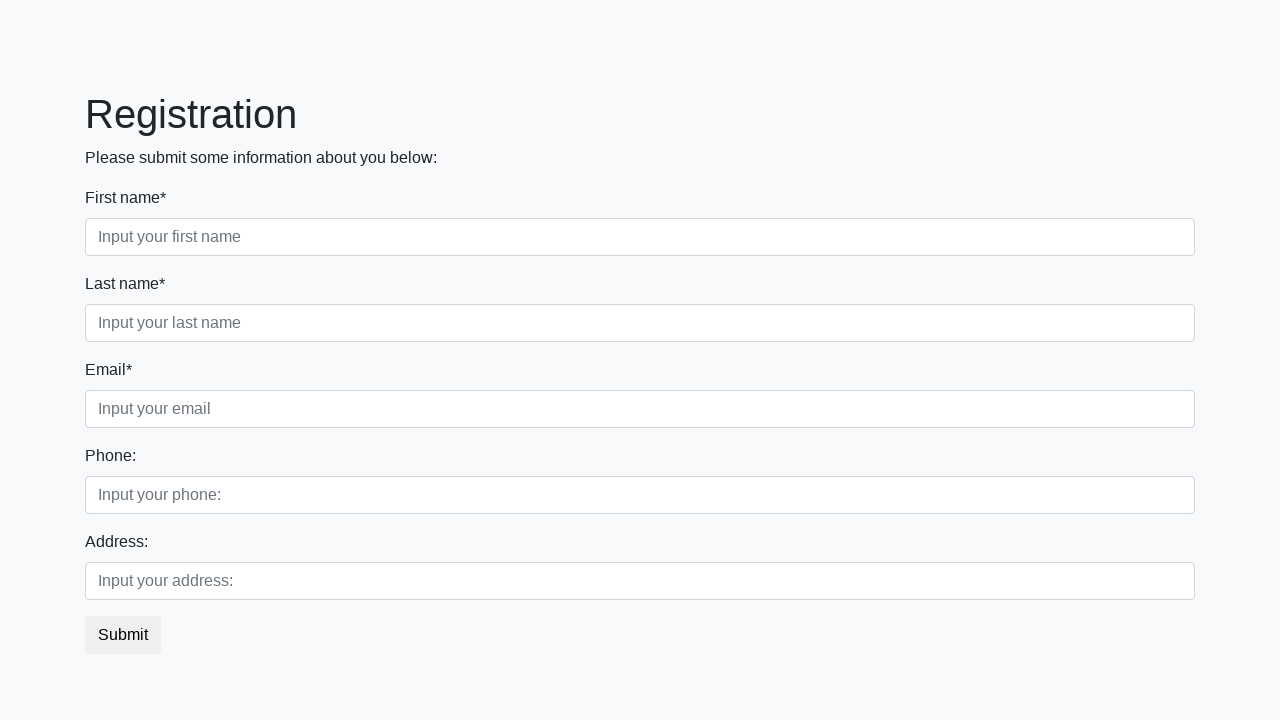

Filled first name field with 'Ivan' on .first_block > .form-group.first_class > .form-control.first
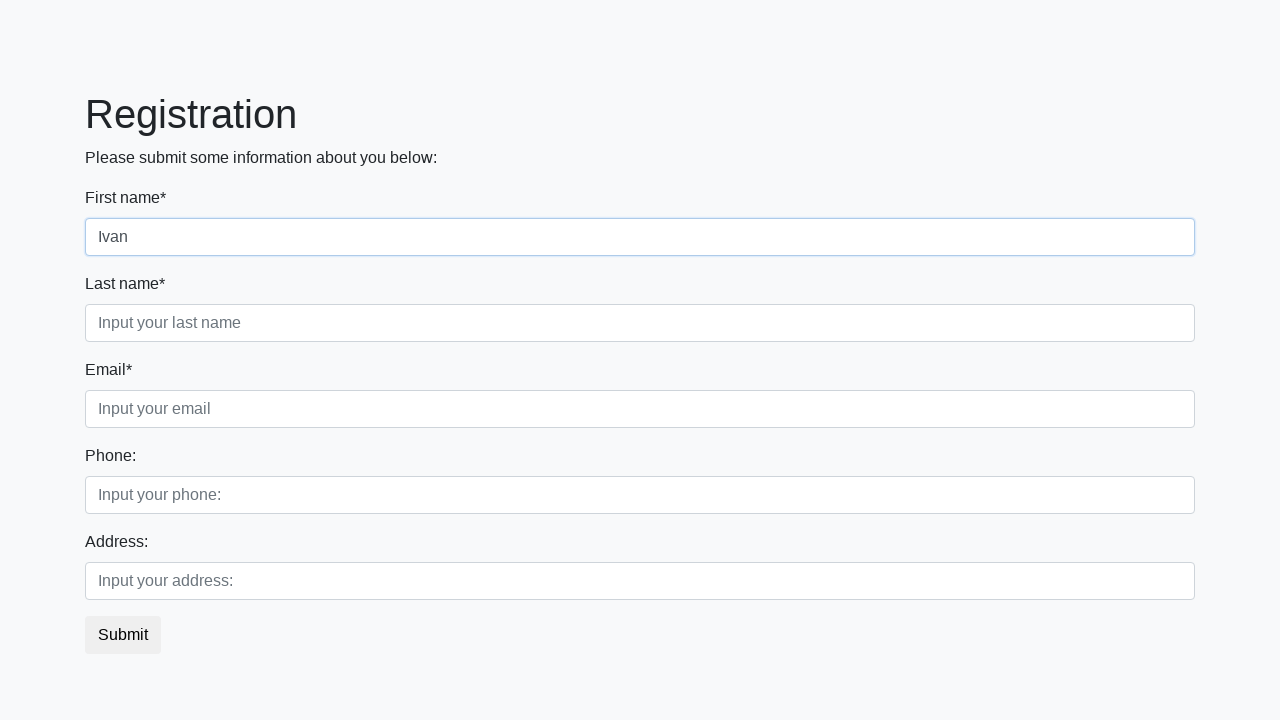

Filled last name field with 'Petrov' on .first_block > .form-group.second_class > .form-control.second
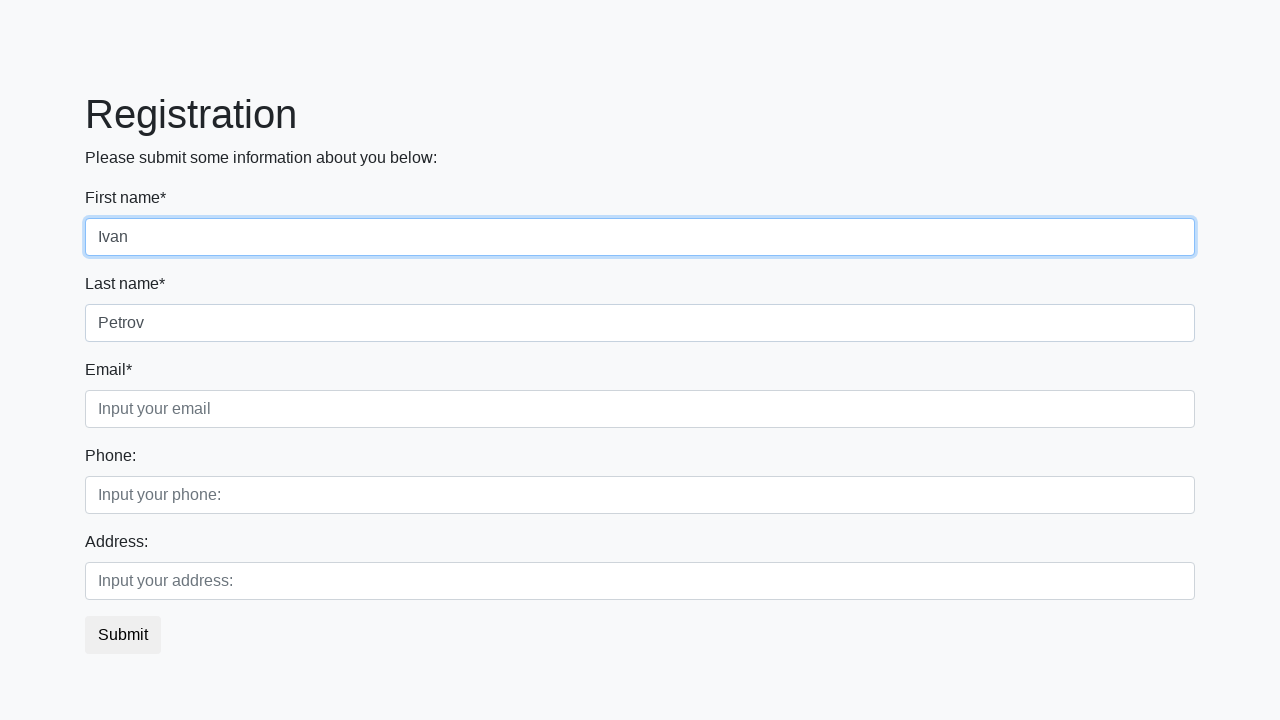

Filled email field with 'tep@gmail.com' on .first_block > .form-group.third_class > .form-control.third
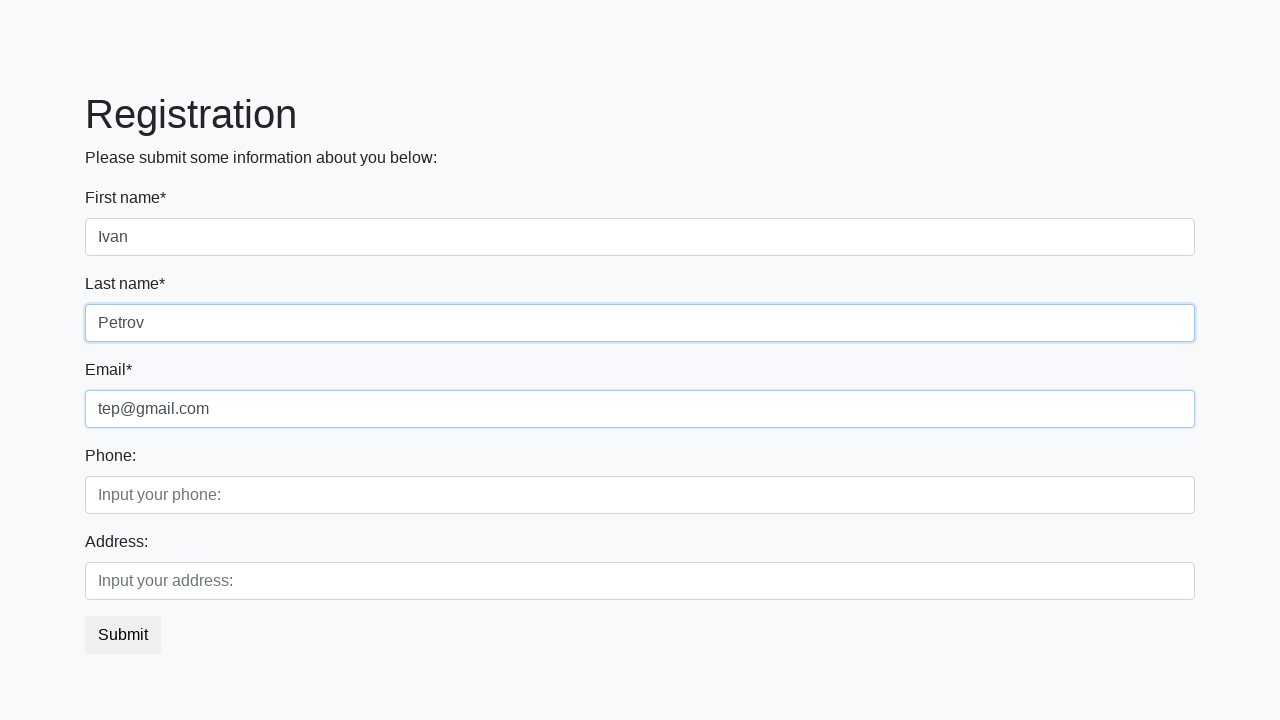

Clicked submit button to register at (123, 635) on button.btn
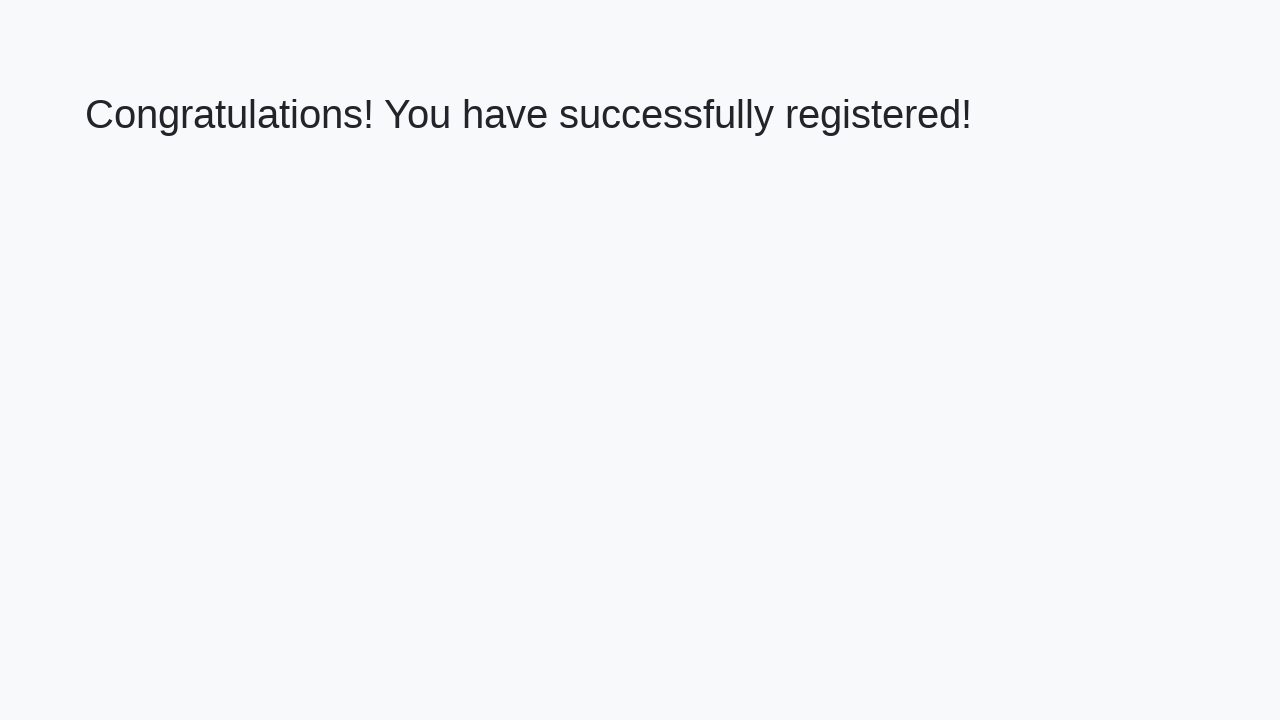

Success message header appeared on page
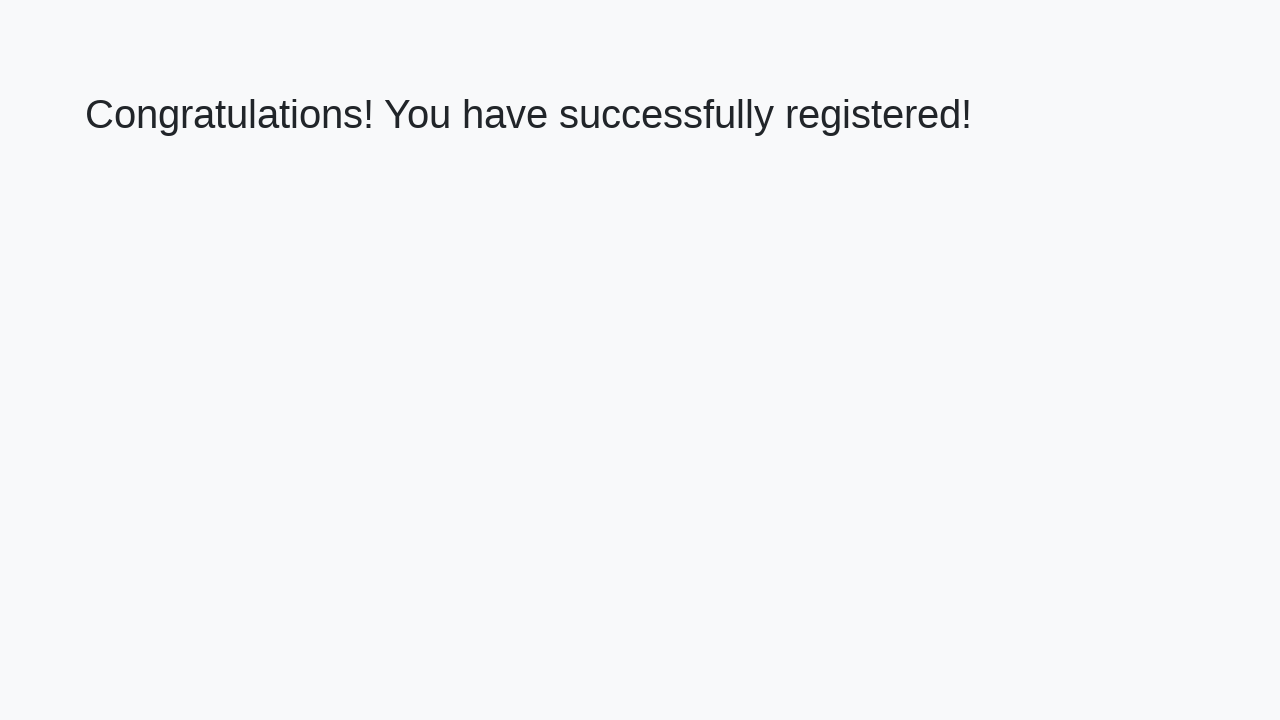

Retrieved success message text
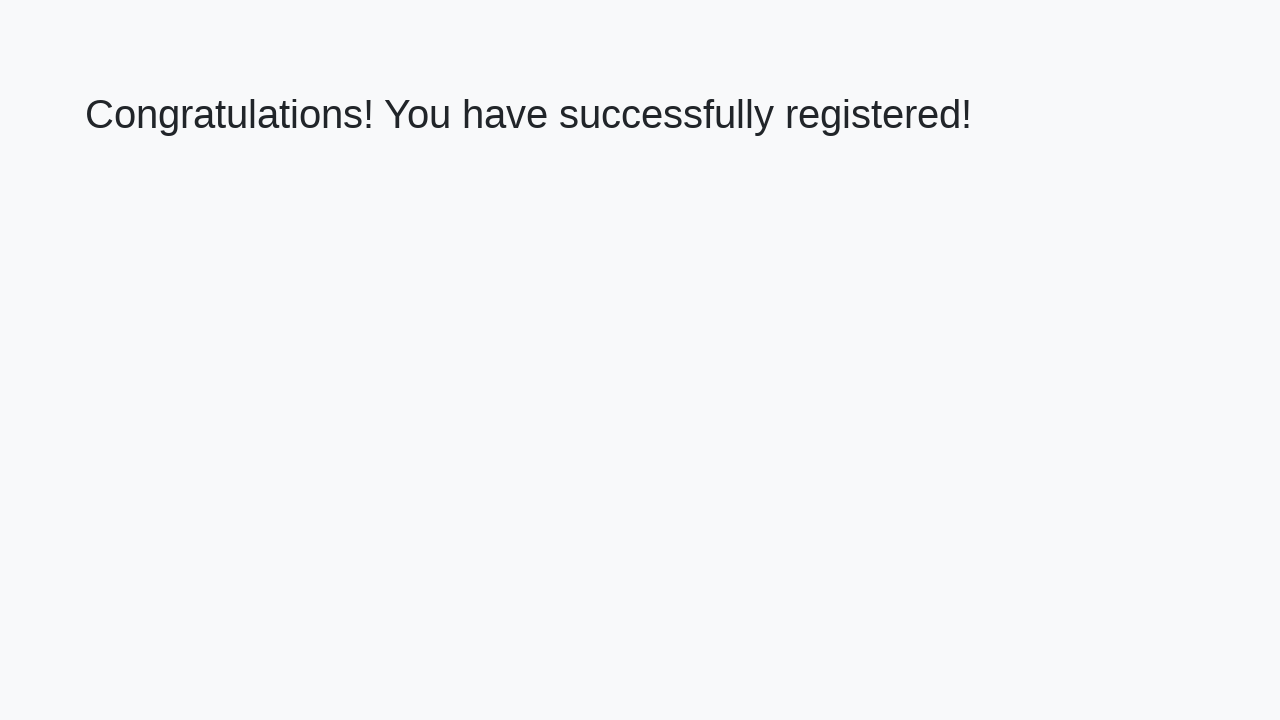

Verified success message: 'Congratulations! You have successfully registered!'
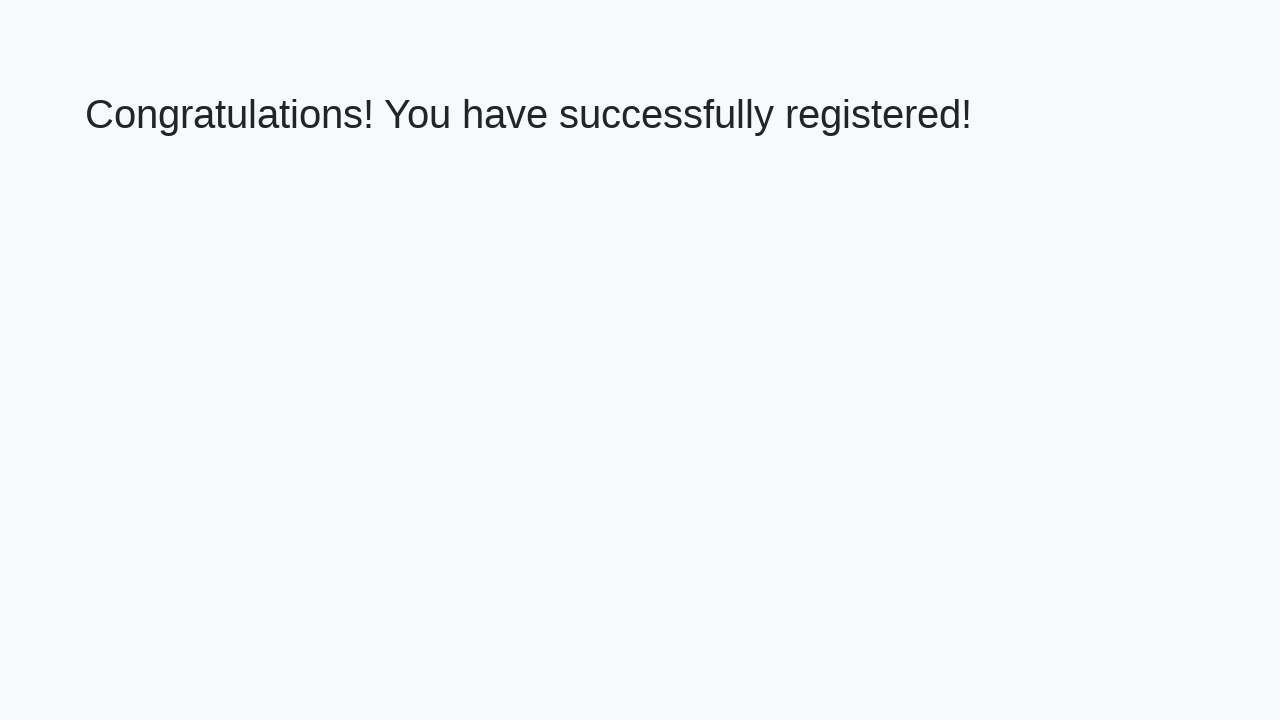

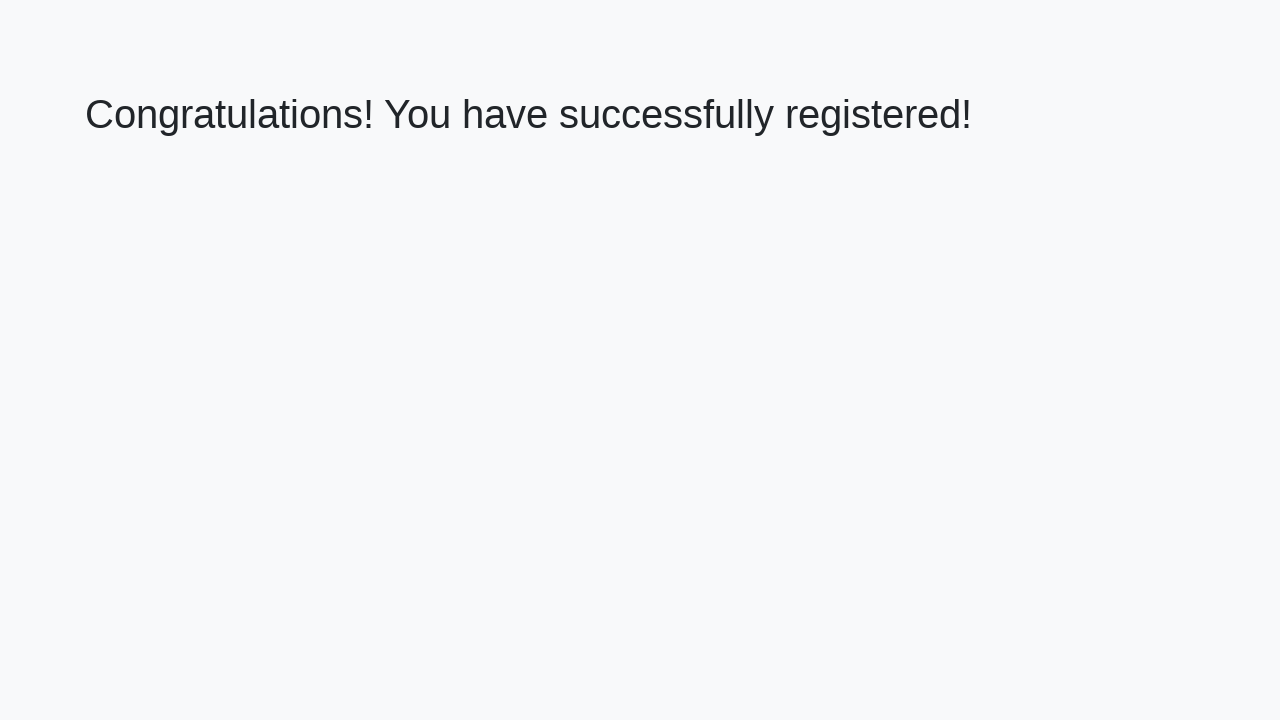